Tests button interaction functionality by performing a double-click on a button and a right-click (context click) on another button to verify these mouse actions work correctly.

Starting URL: https://demoqa.com/buttons

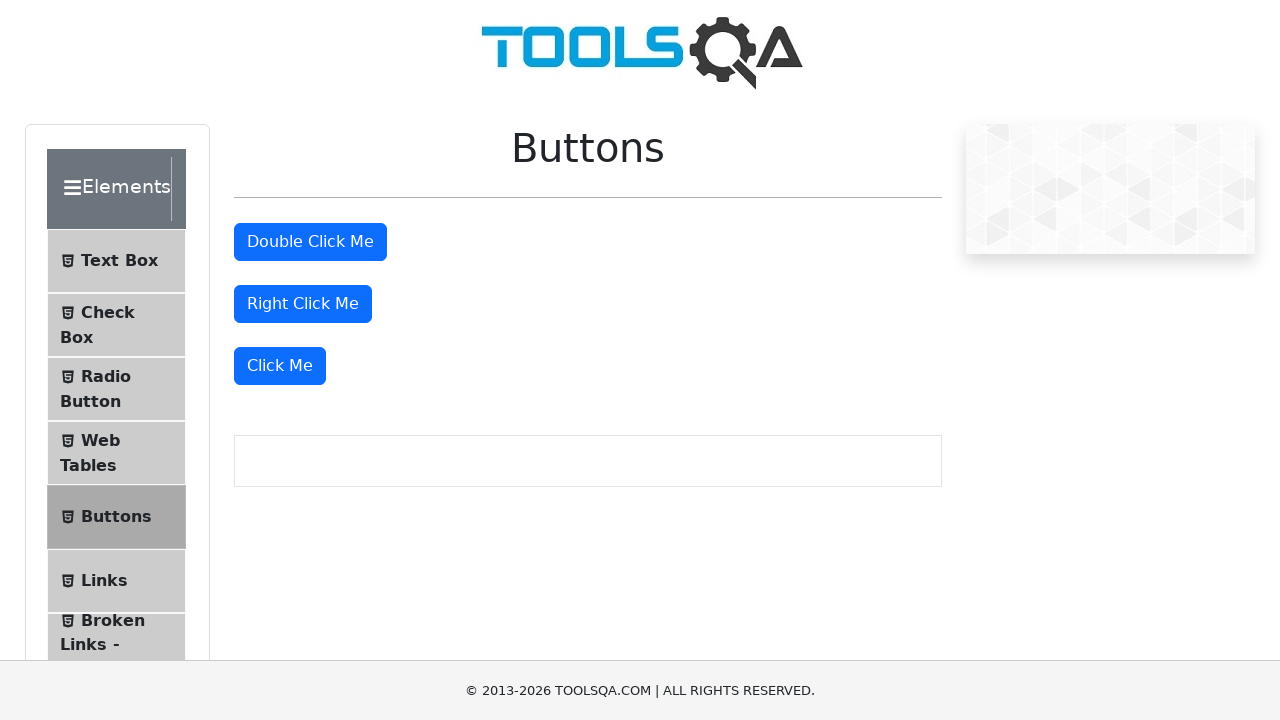

Double-clicked the double click button at (310, 242) on xpath=//*[@id='doubleClickBtn']
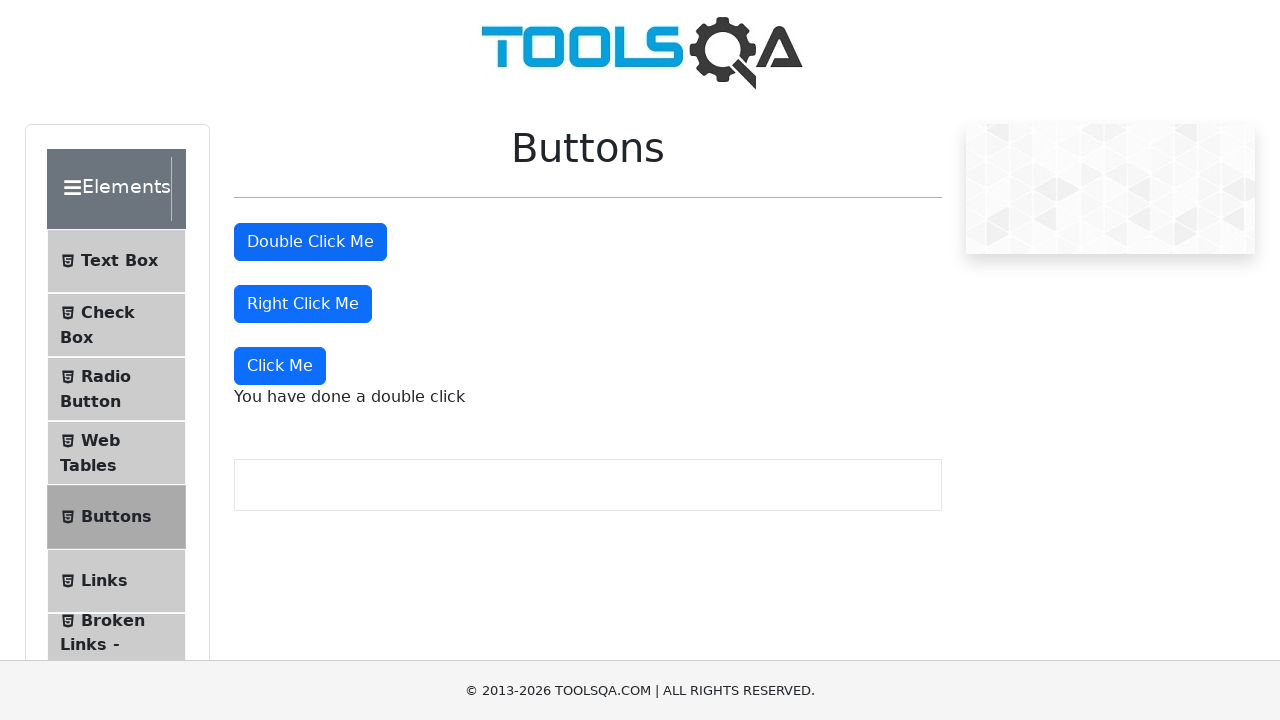

Right-clicked the right click button at (303, 304) on //*[@id='rightClickBtn']
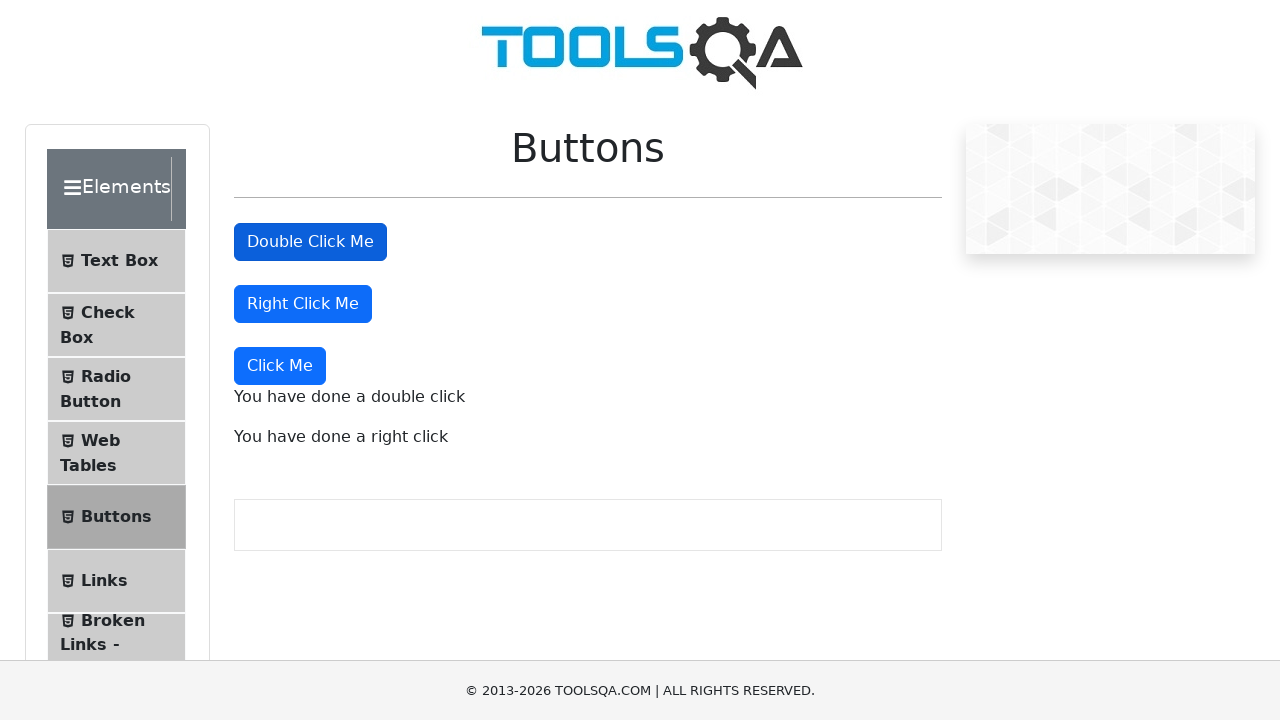

Double-click confirmation message appeared
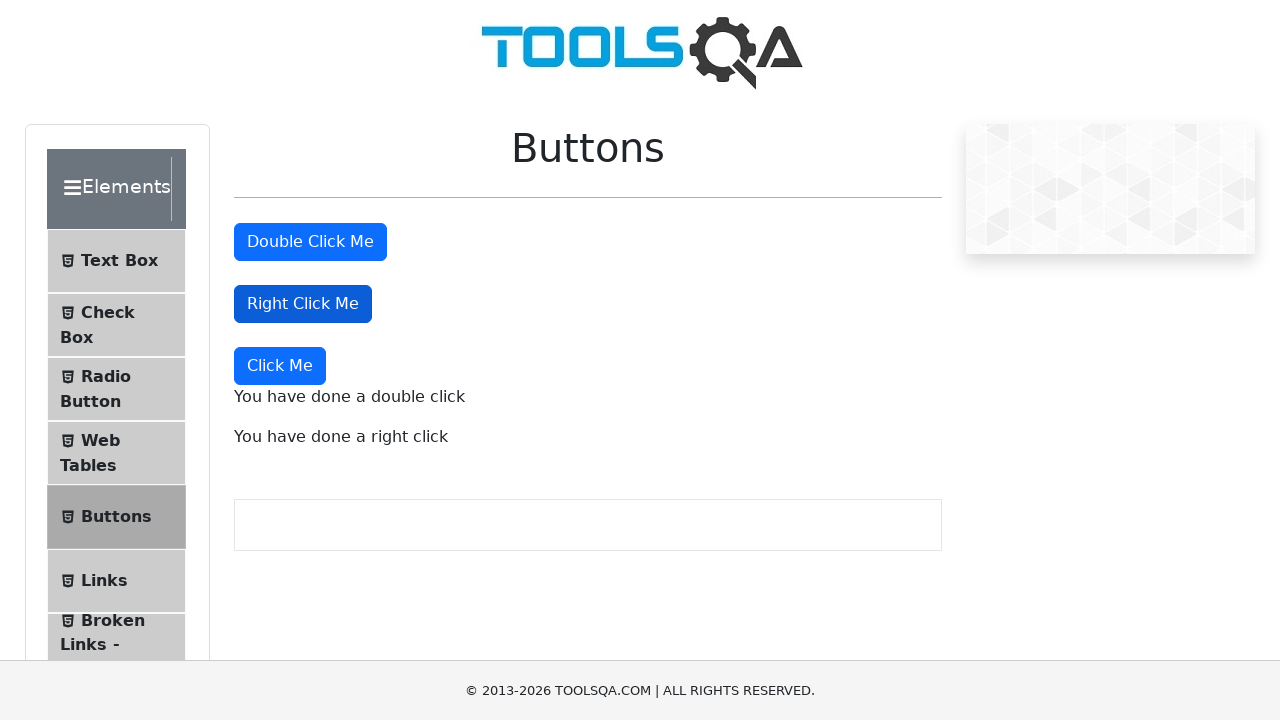

Right-click confirmation message appeared
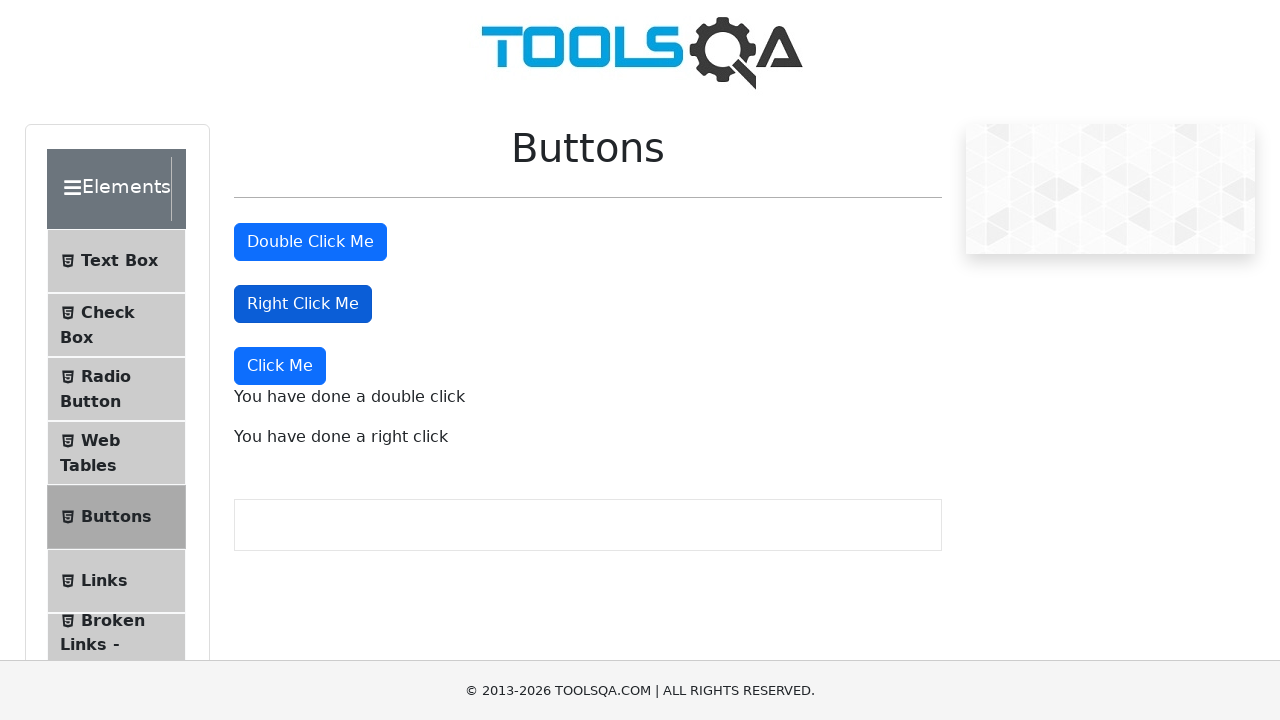

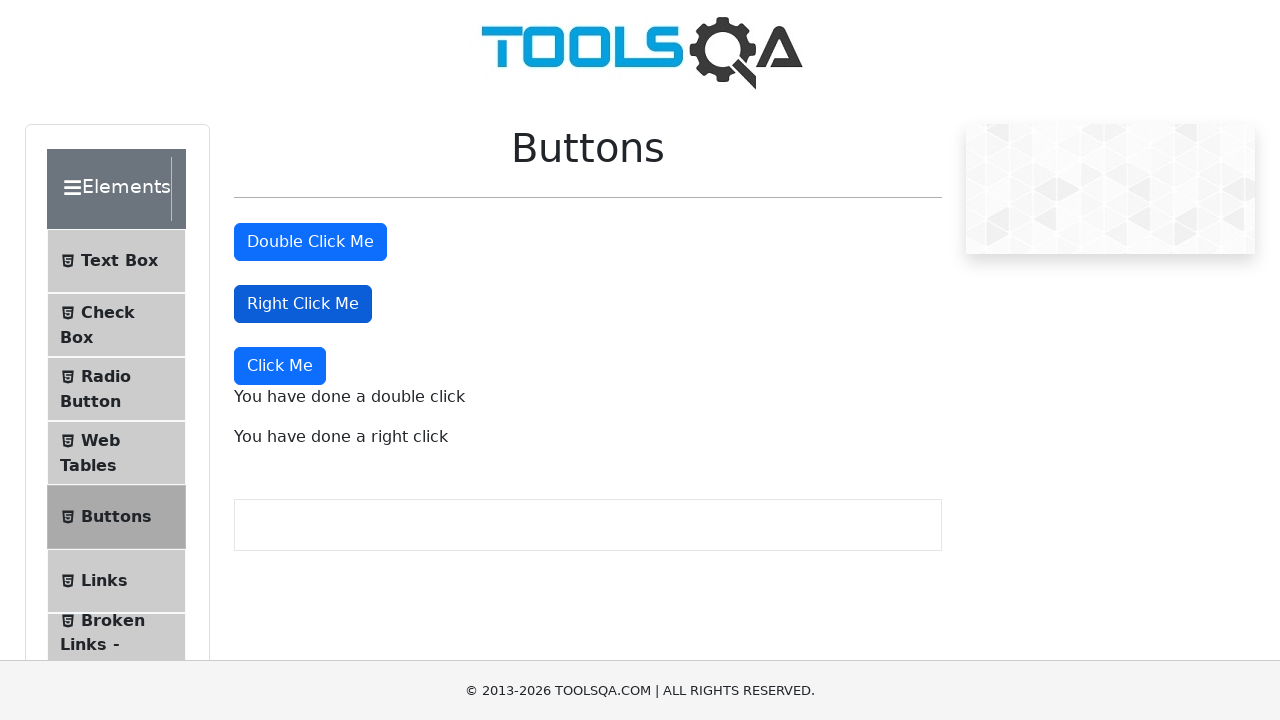